Tests progress bar functionality by starting and stopping it, then checking the result duration

Starting URL: http://www.uitestingplayground.com/

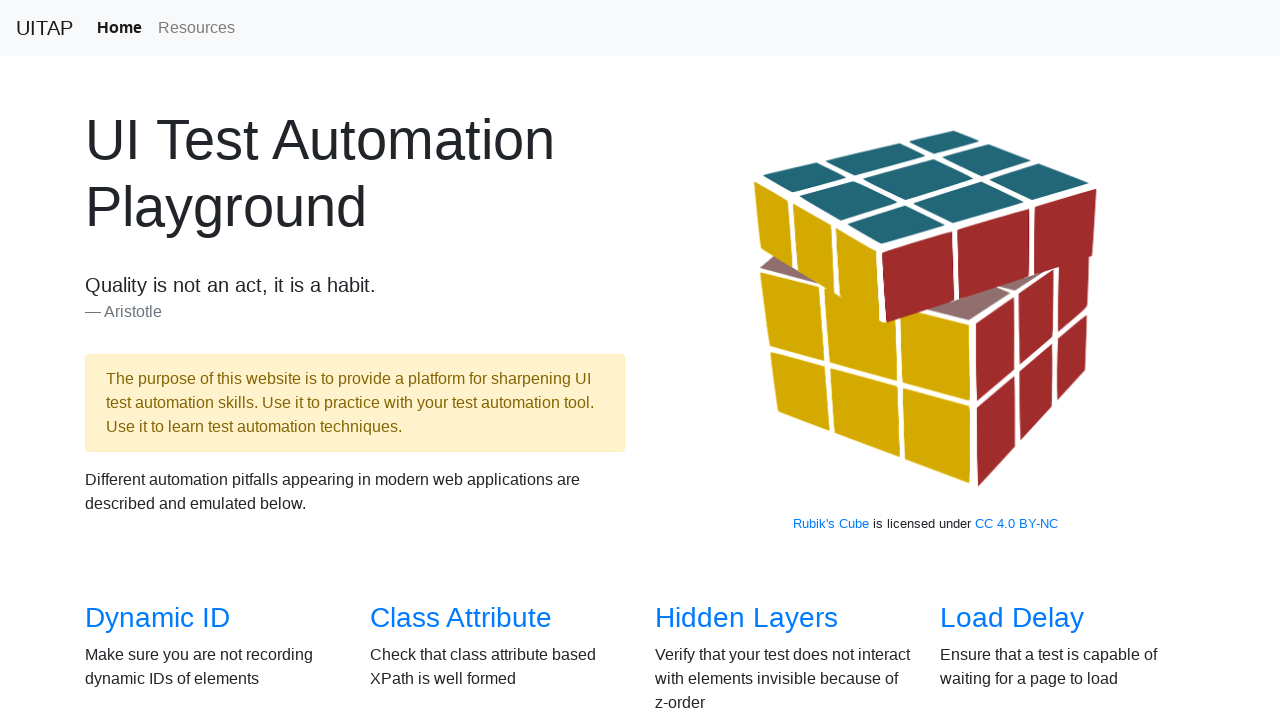

Clicked on Progress Bar section link at (1022, 361) on xpath=//a[@href='/progressbar']
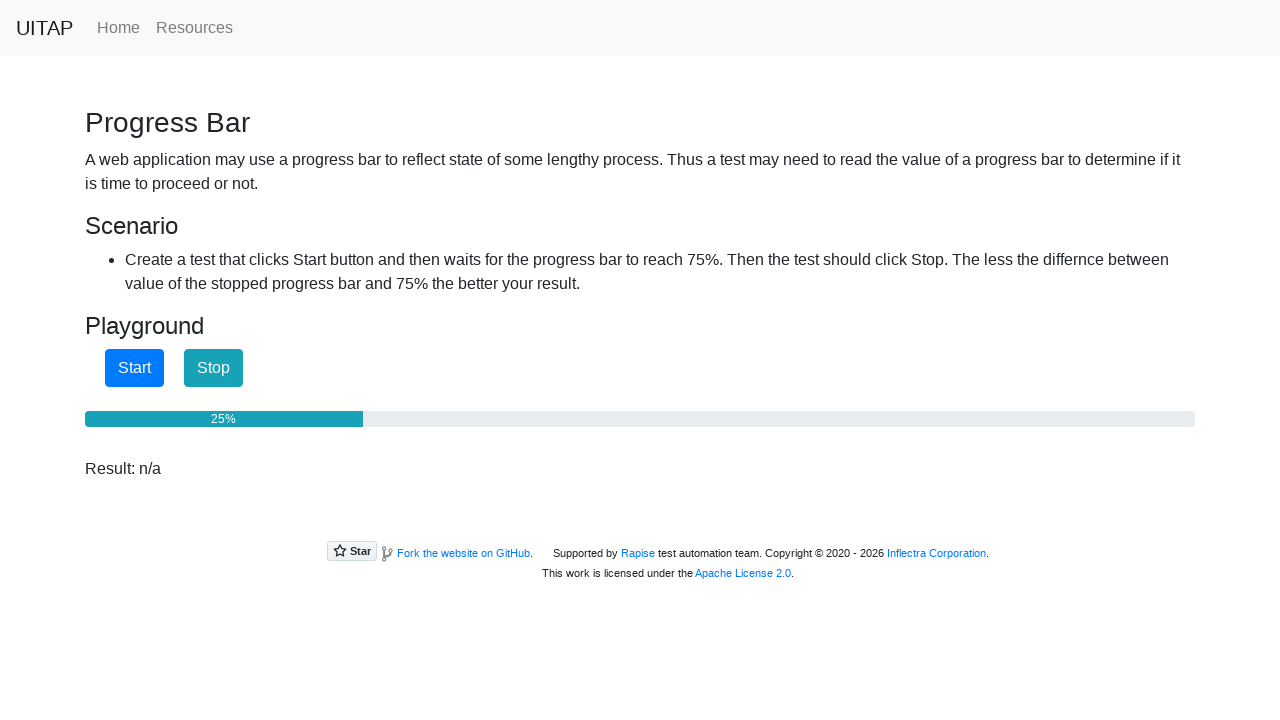

Clicked start button to begin progress bar at (134, 368) on xpath=//button[@id='startButton']
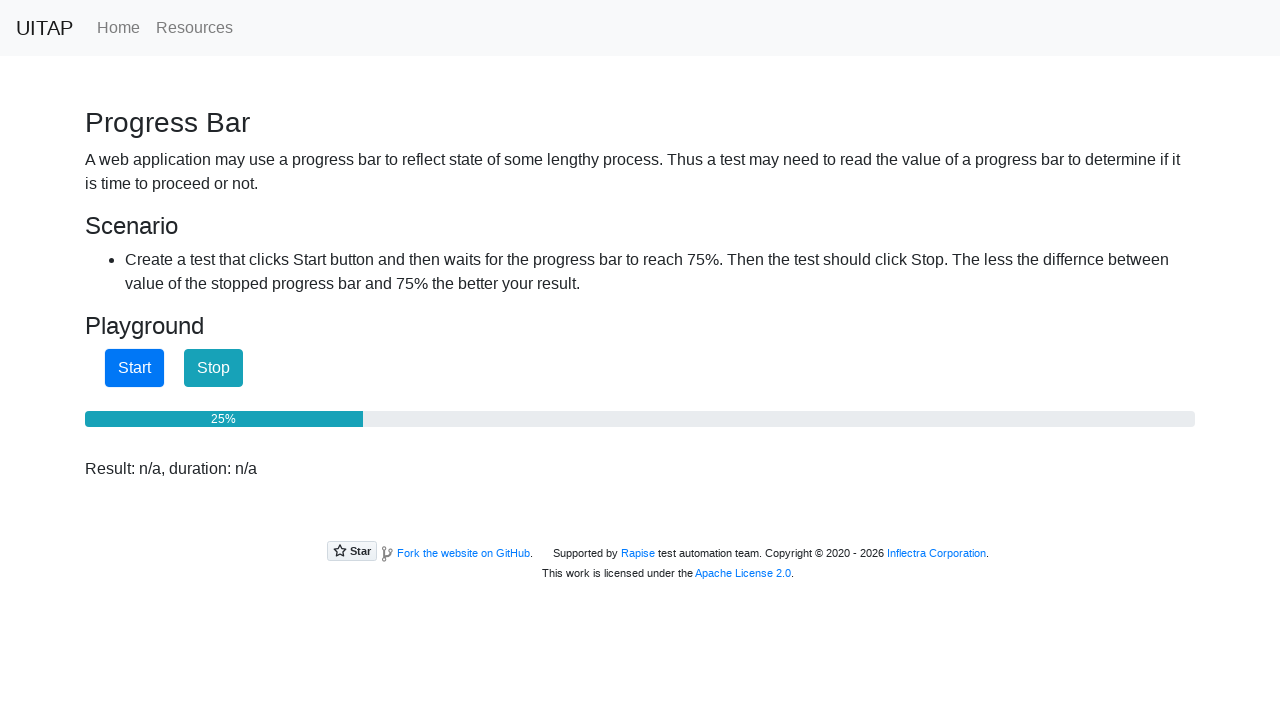

Waited 2 seconds for progress bar to advance
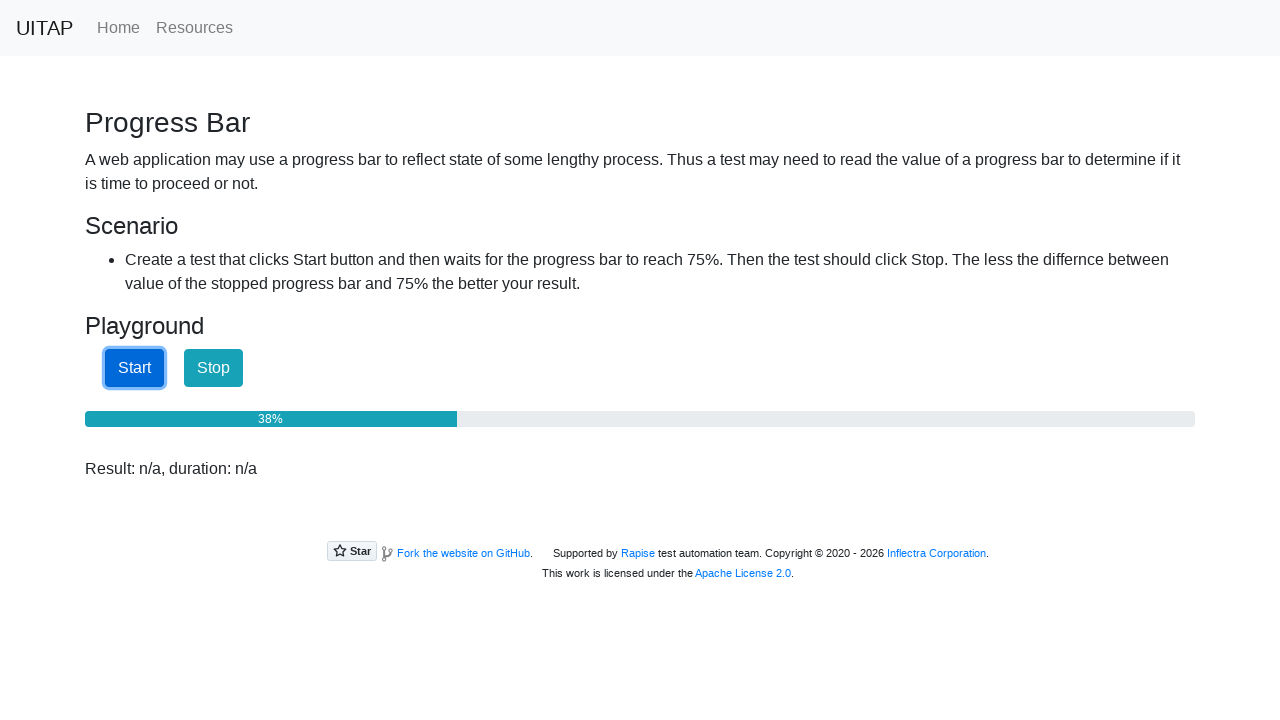

Clicked stop button to stop progress bar at (214, 368) on xpath=//button[@id='stopButton']
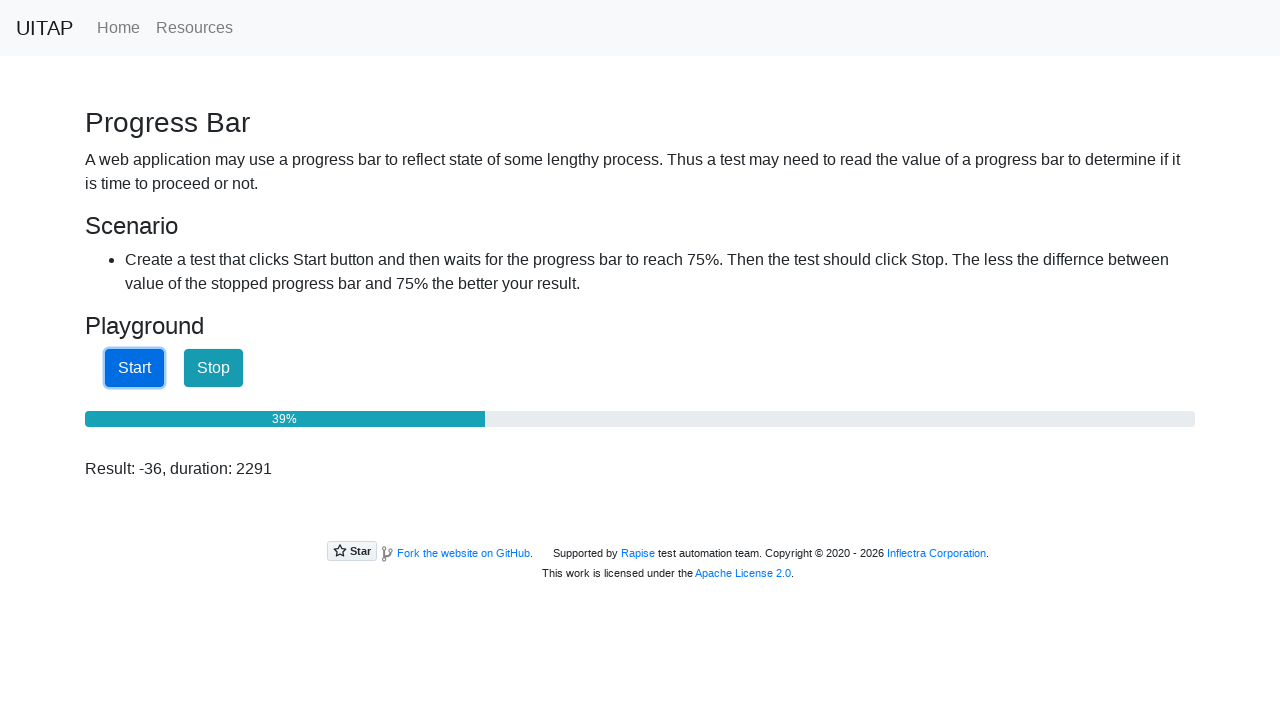

Retrieved result text: Result: -36, duration: 2291
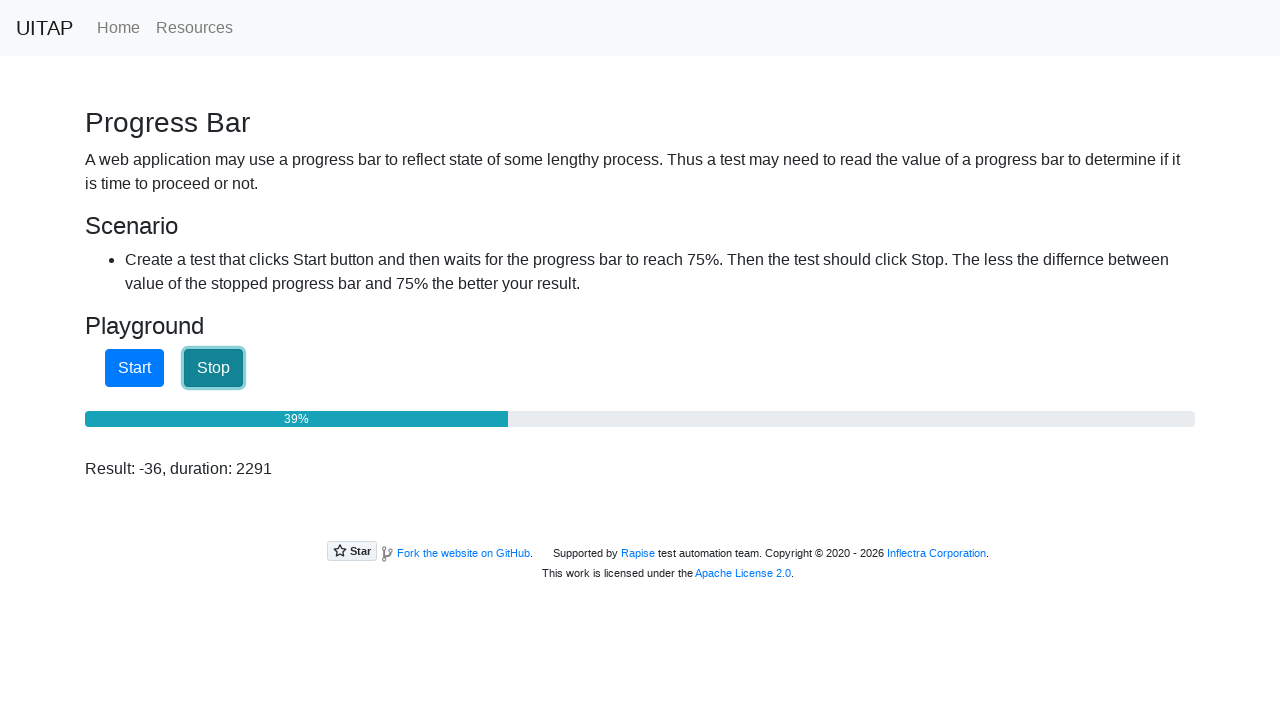

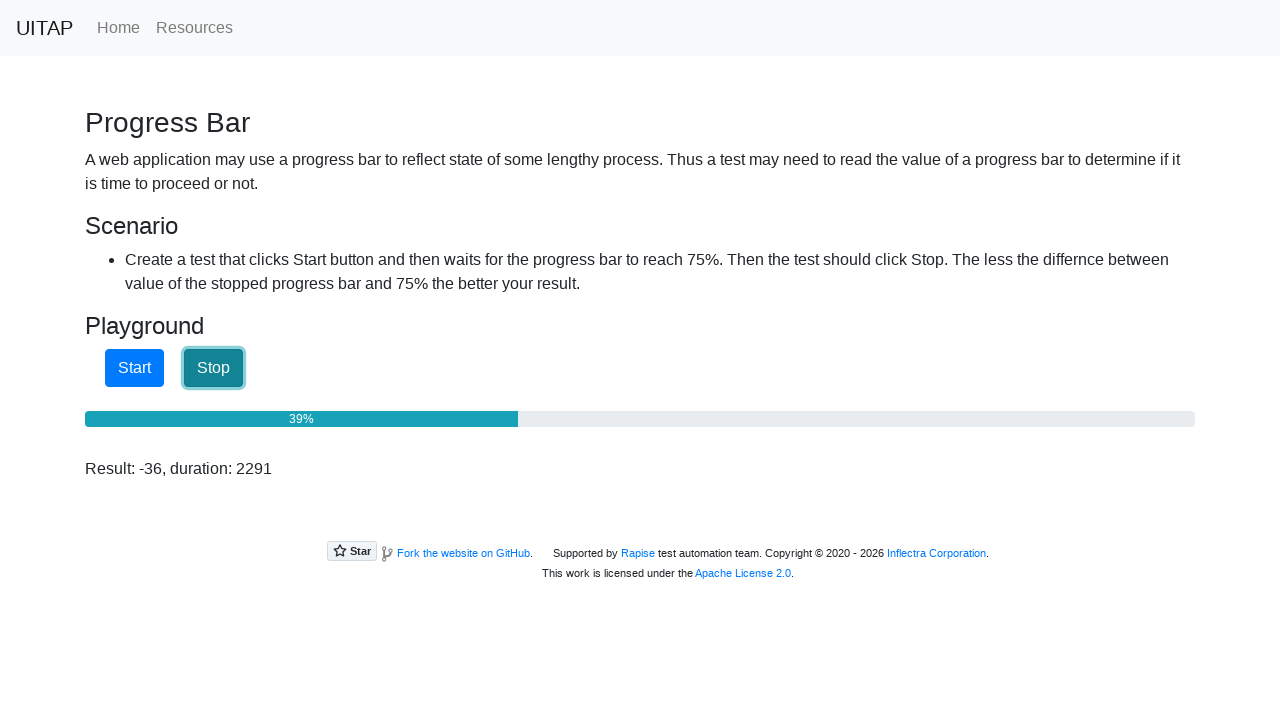